Tests clicking a JavaScript alert button and accepting the alert dialog, then verifies the result message

Starting URL: https://the-internet.herokuapp.com/javascript_alerts

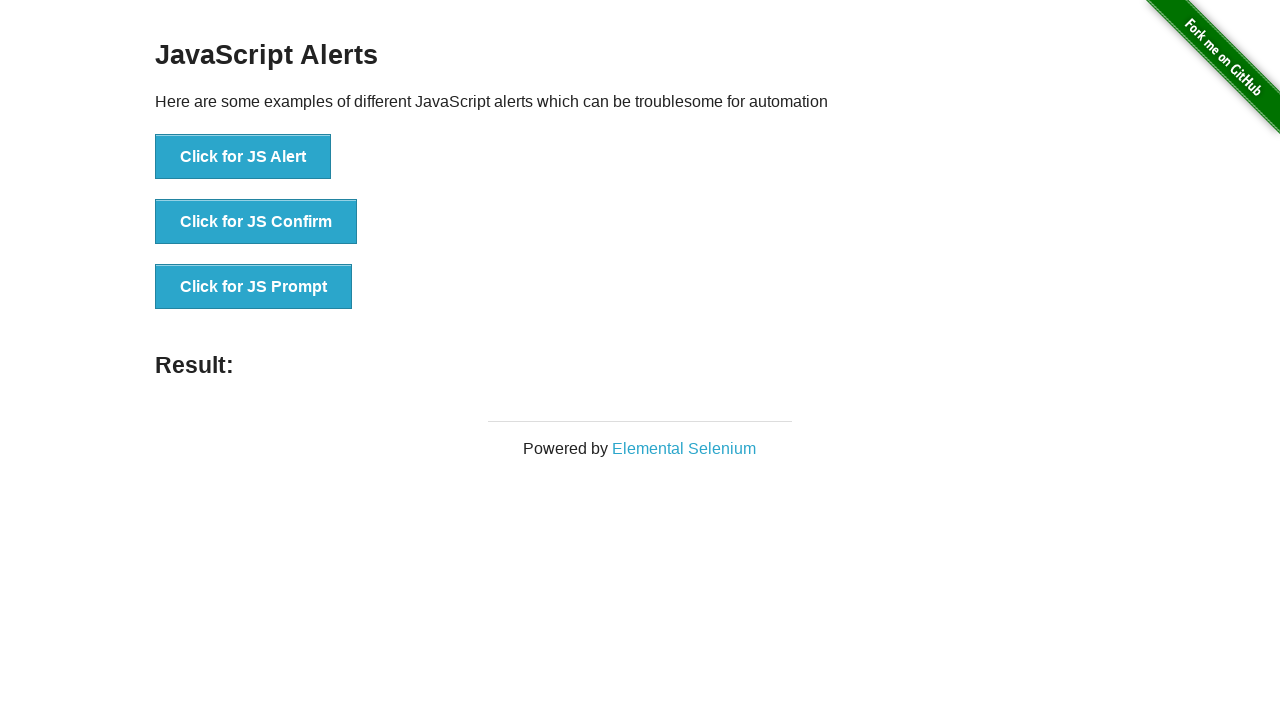

Clicked the JavaScript alert button at (243, 157) on button[onclick='jsAlert()']
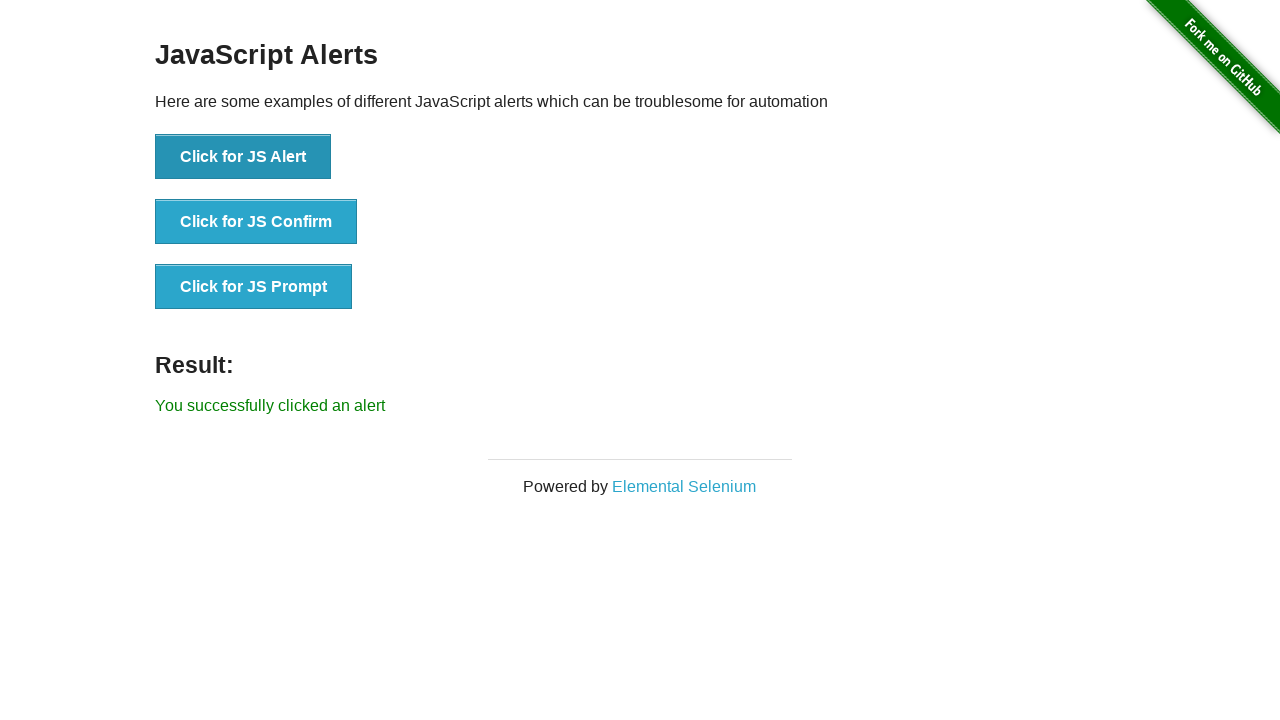

Set up dialog handler to accept alerts
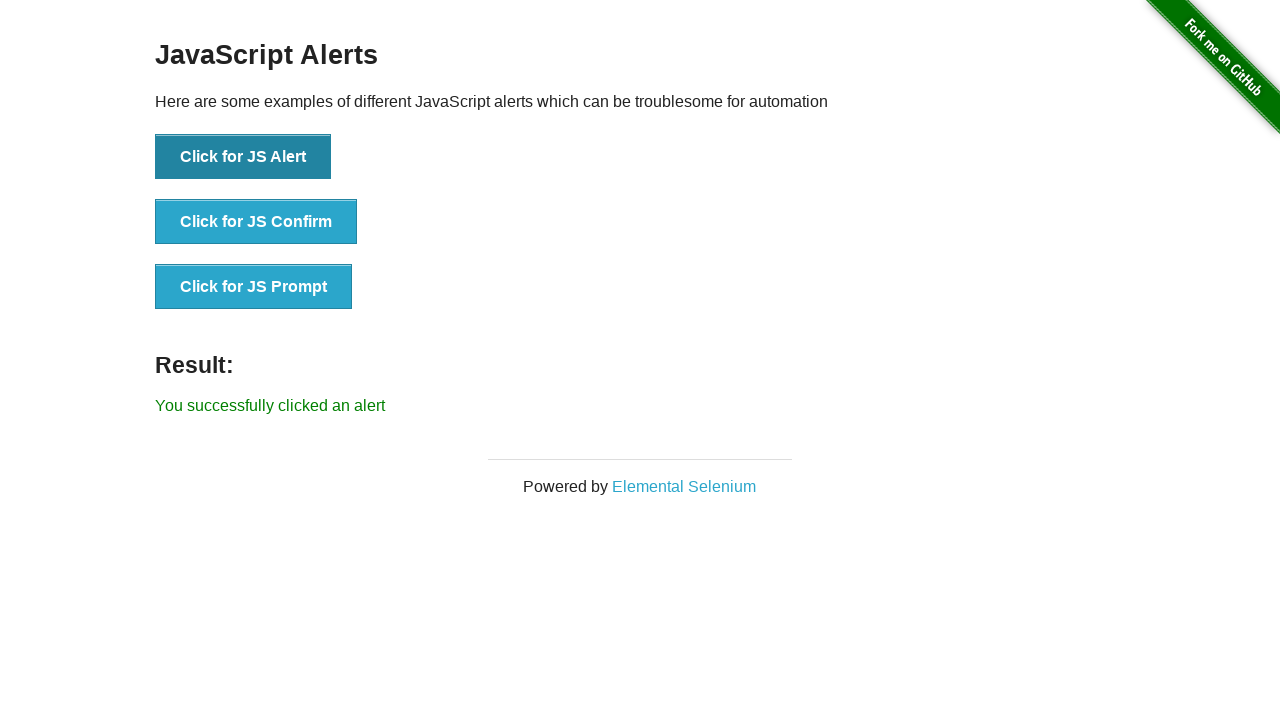

Alert accepted and result message appeared
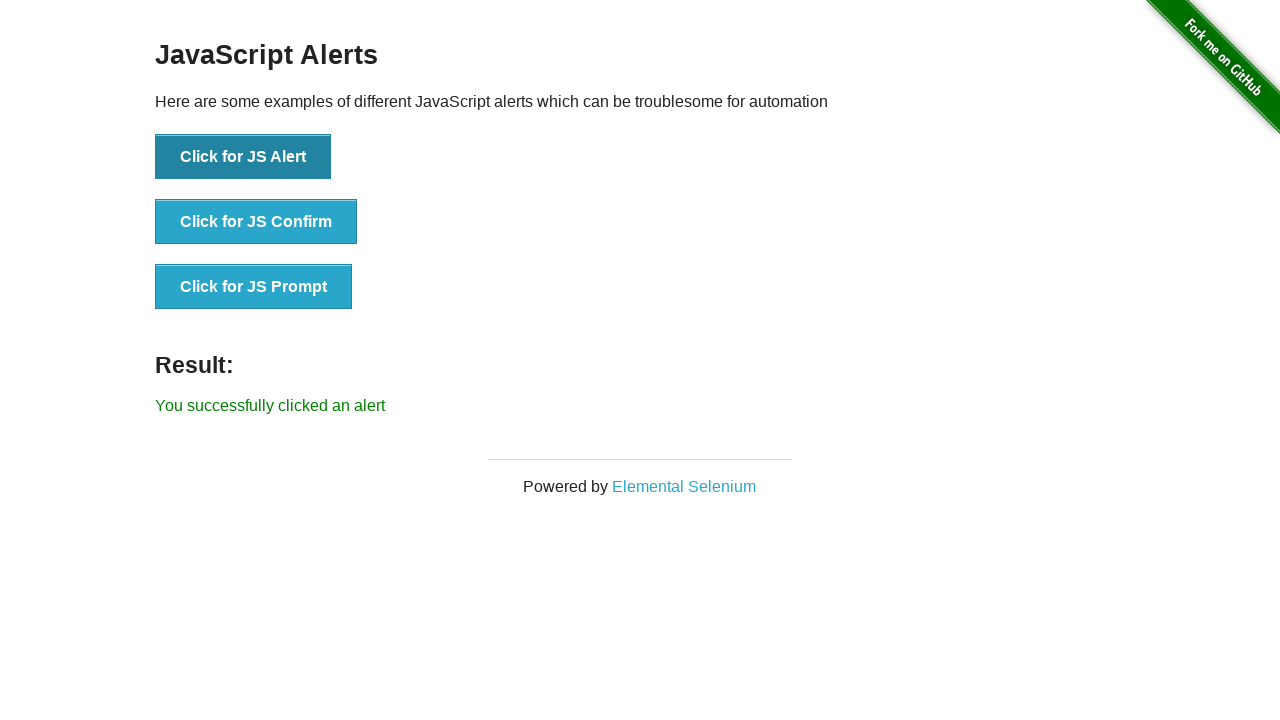

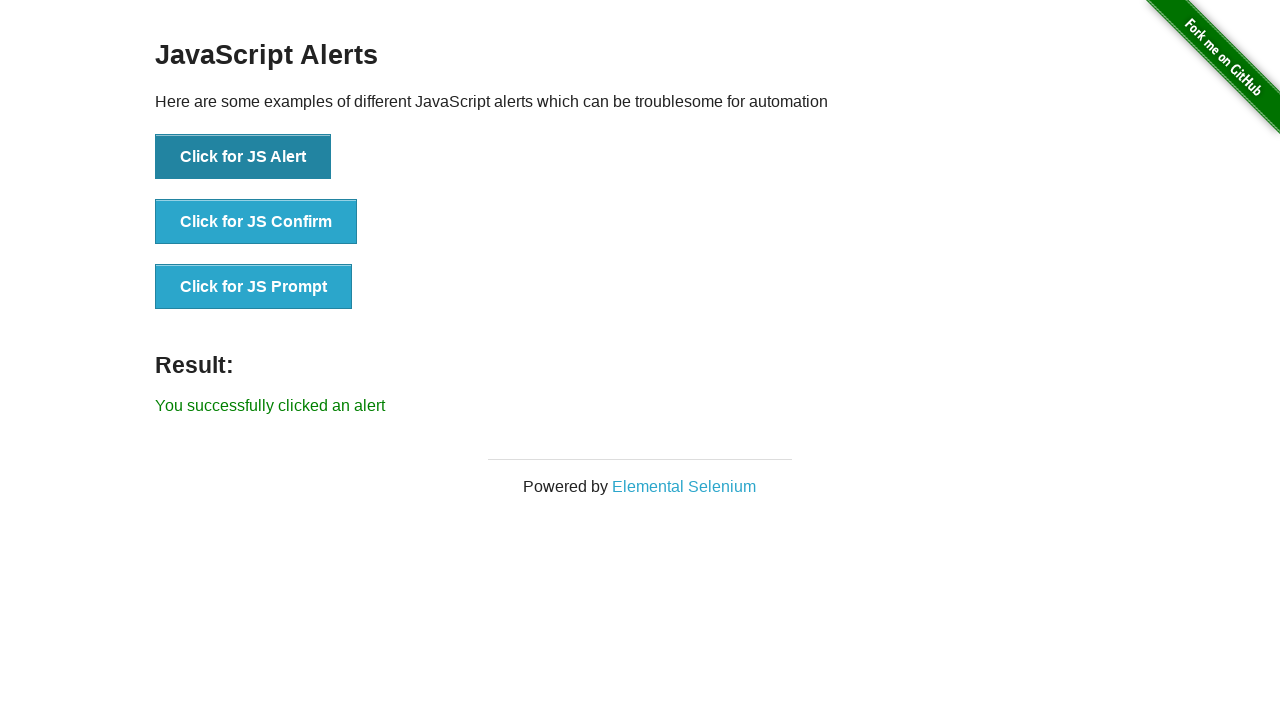